Tests the add/remove elements functionality by clicking the "Add Element" button 10 times to create delete buttons, then clicking each delete button to remove all the dynamically added elements.

Starting URL: http://the-internet.herokuapp.com/add_remove_elements/

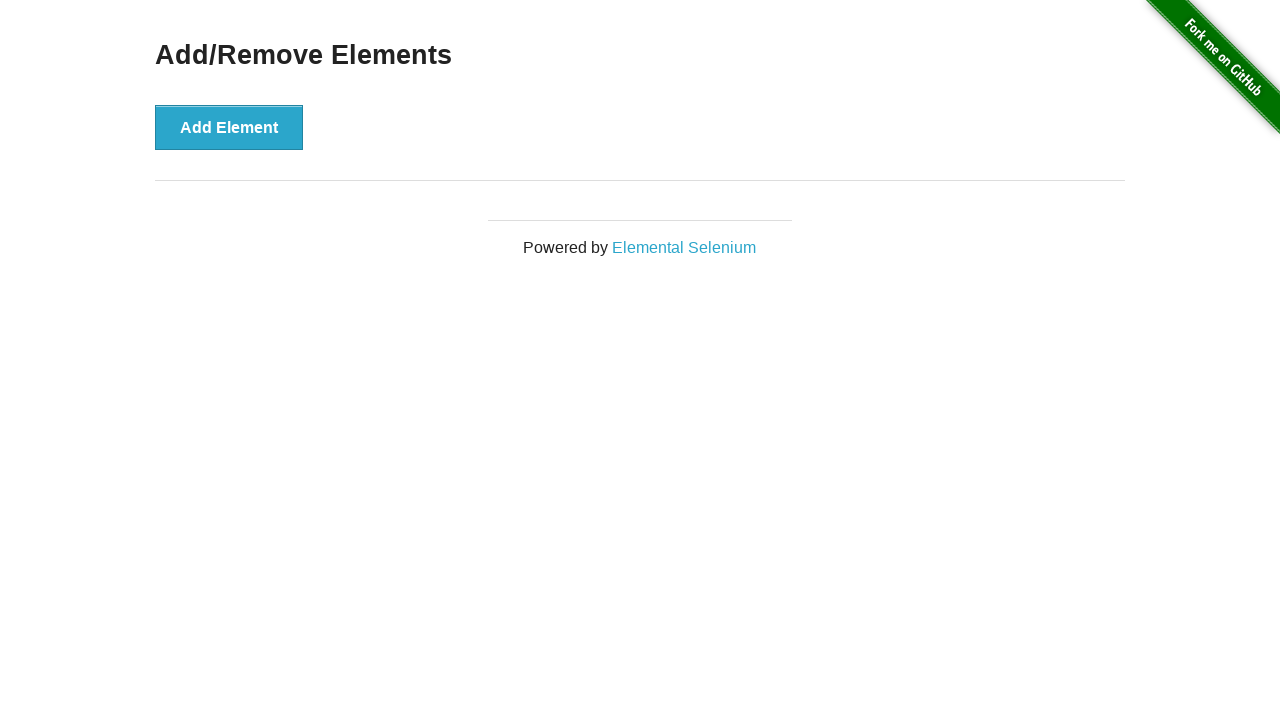

Waited for button element to load on page
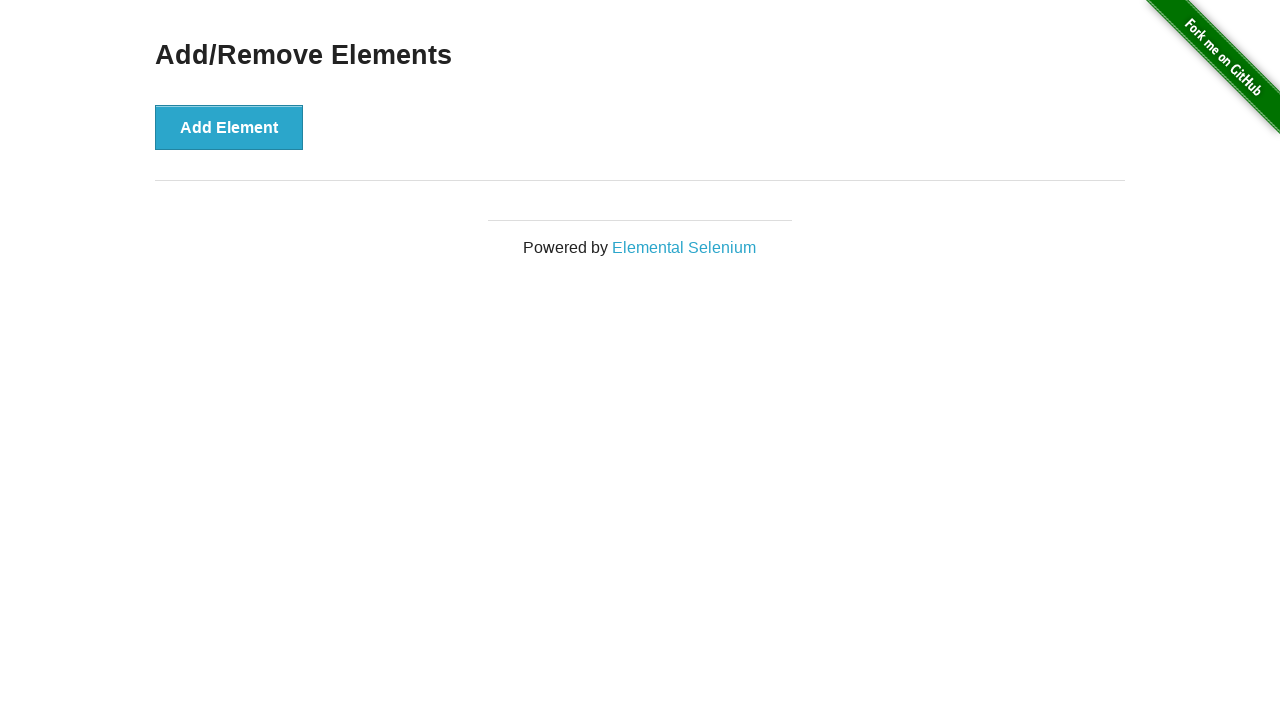

Located the 'Add Element' button
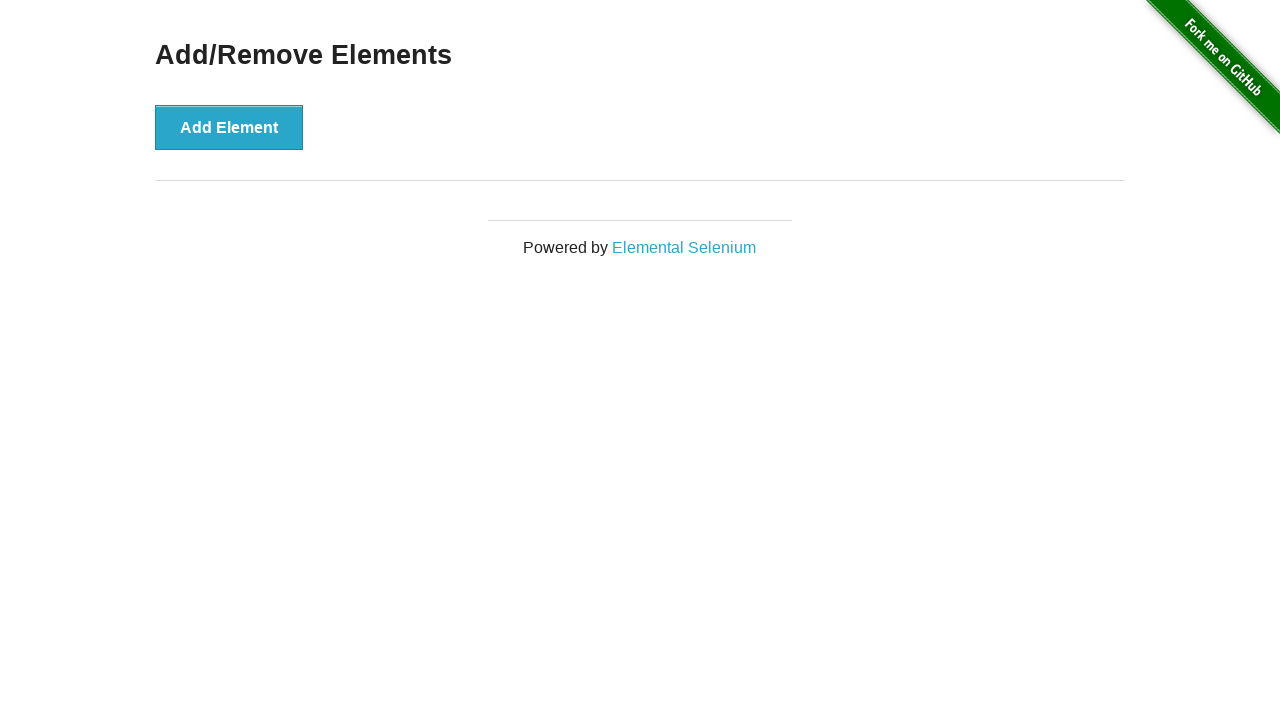

Clicked 'Add Element' button (click 1/10) at (229, 127) on button >> internal:has-text="Add Element"i
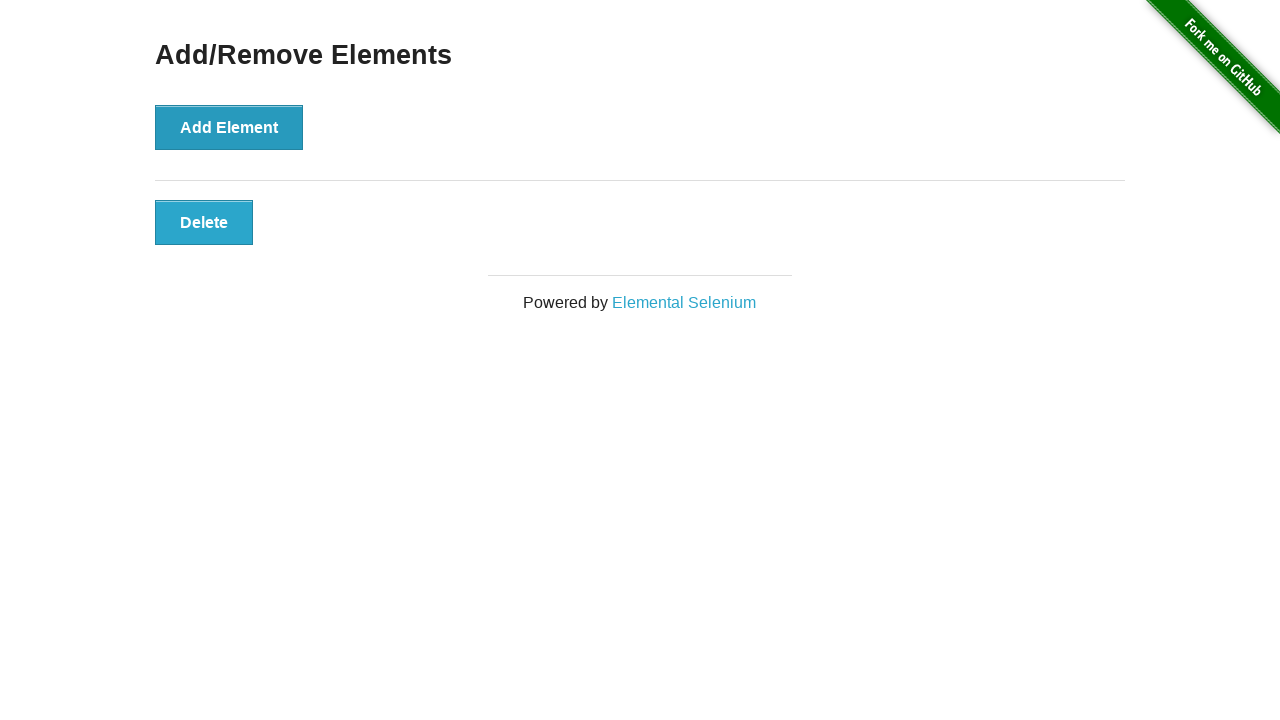

Clicked 'Add Element' button (click 2/10) at (229, 127) on button >> internal:has-text="Add Element"i
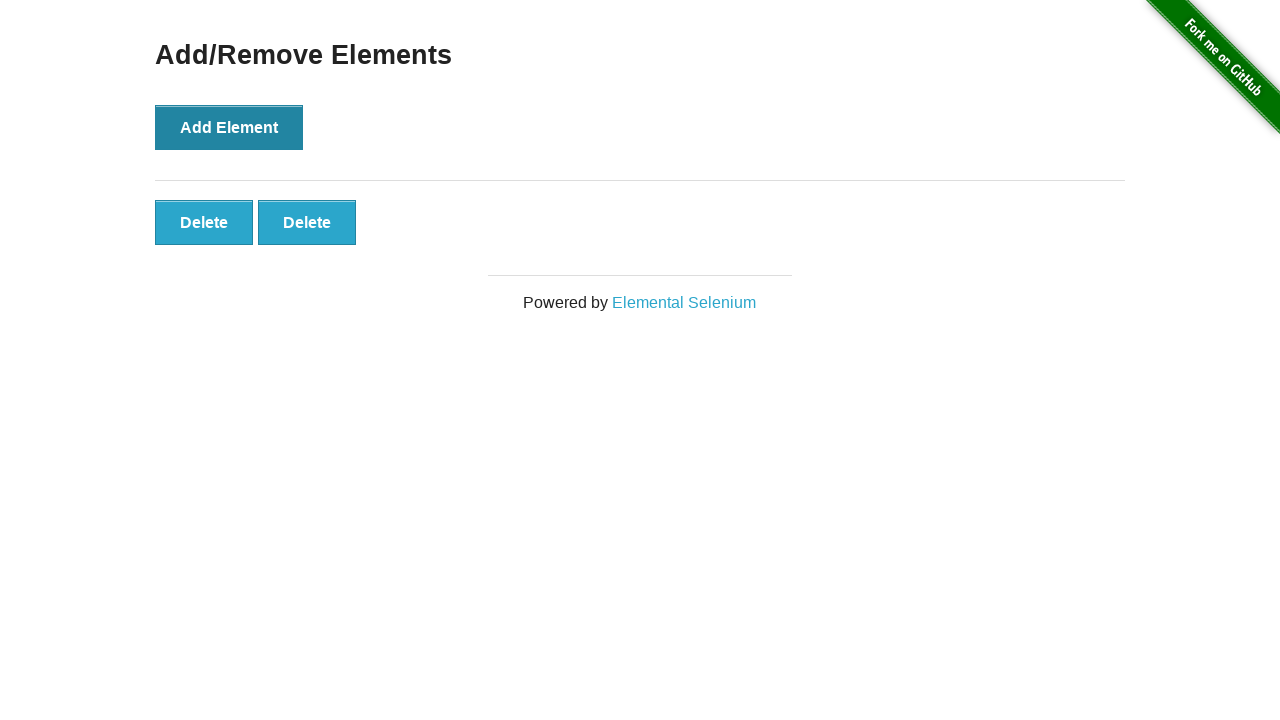

Clicked 'Add Element' button (click 3/10) at (229, 127) on button >> internal:has-text="Add Element"i
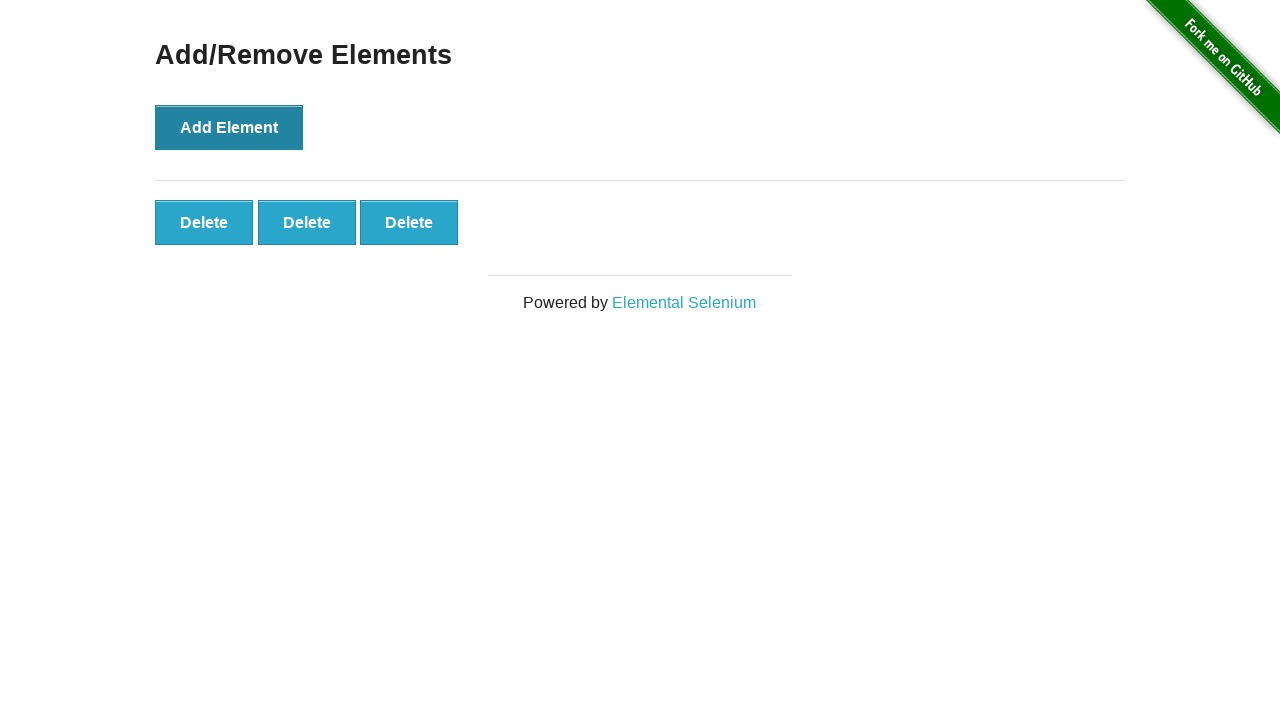

Clicked 'Add Element' button (click 4/10) at (229, 127) on button >> internal:has-text="Add Element"i
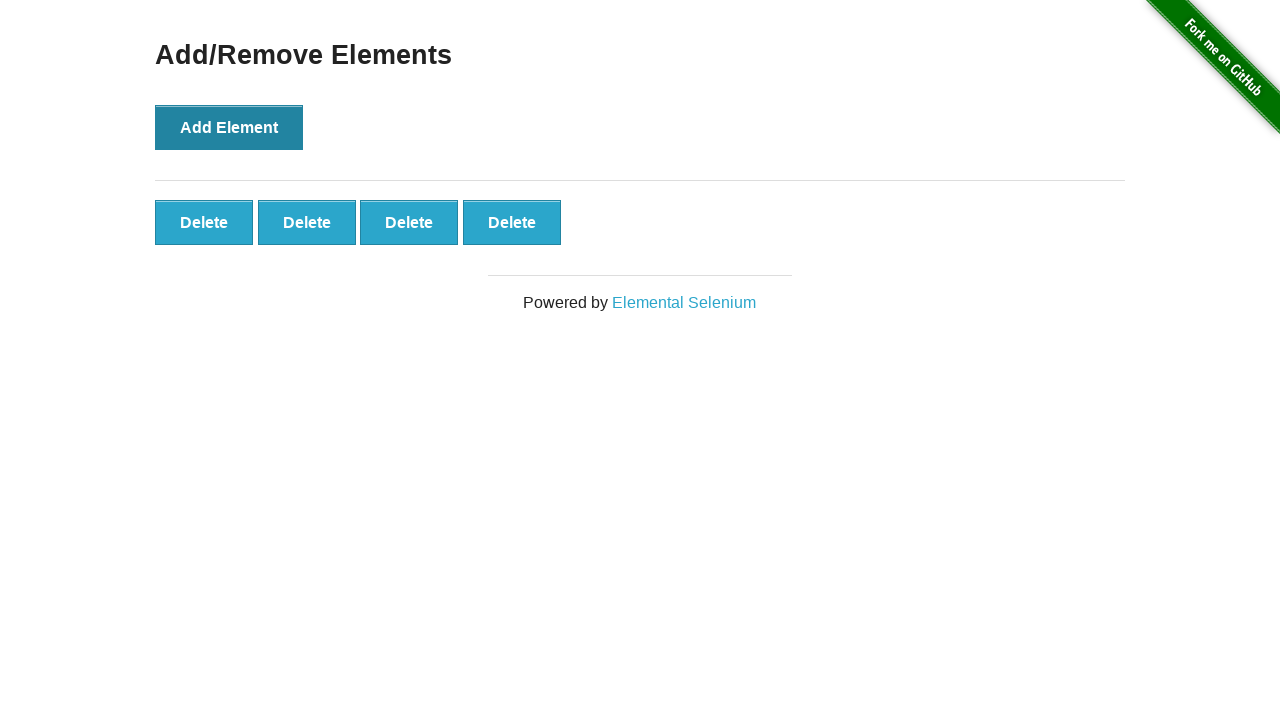

Clicked 'Add Element' button (click 5/10) at (229, 127) on button >> internal:has-text="Add Element"i
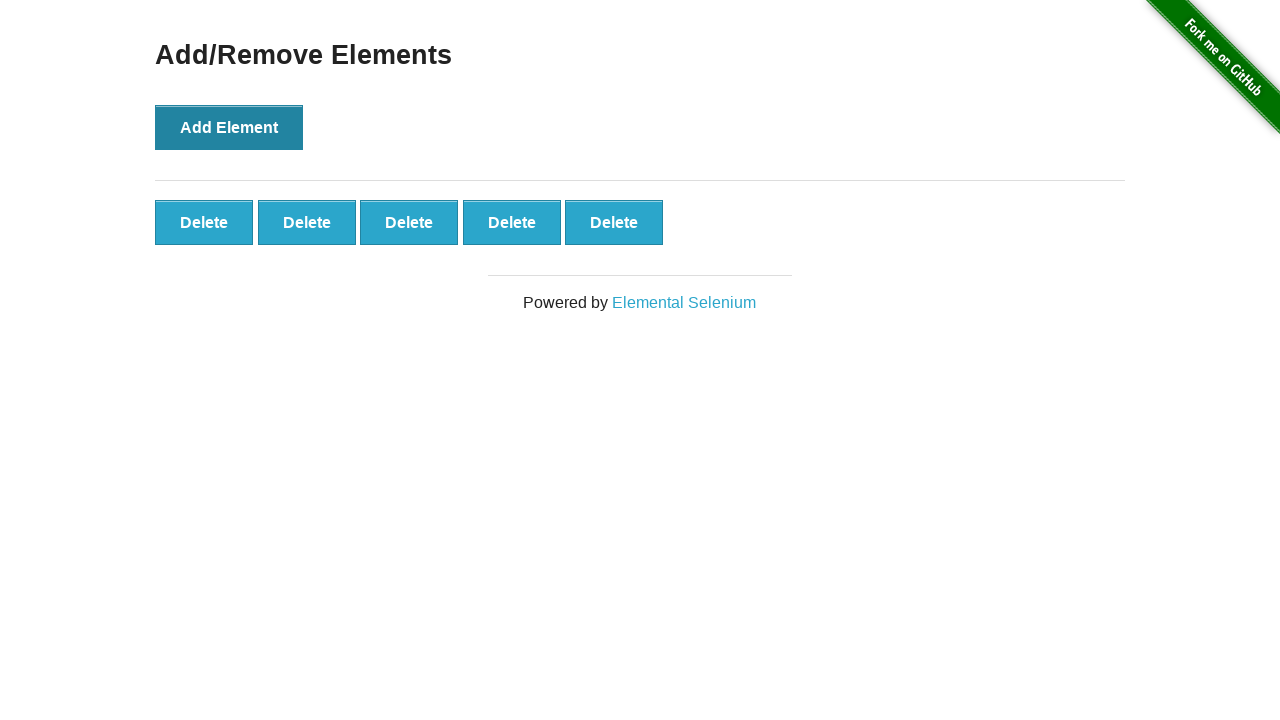

Clicked 'Add Element' button (click 6/10) at (229, 127) on button >> internal:has-text="Add Element"i
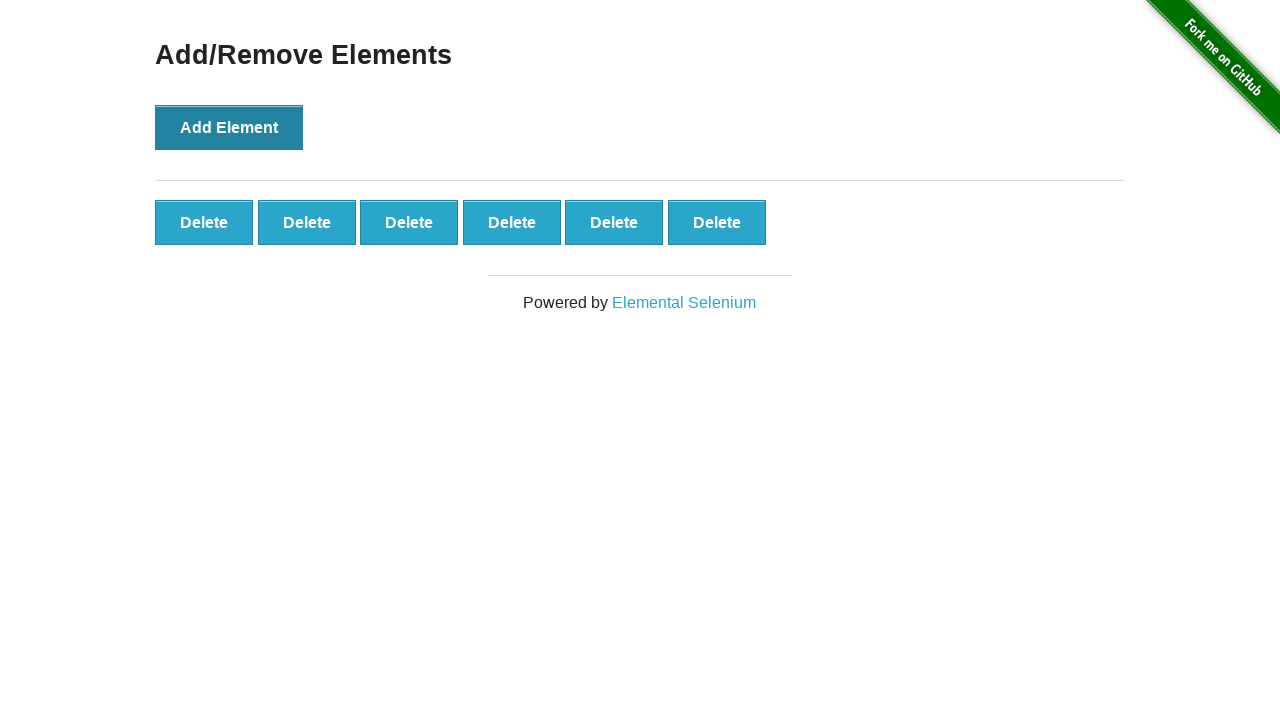

Clicked 'Add Element' button (click 7/10) at (229, 127) on button >> internal:has-text="Add Element"i
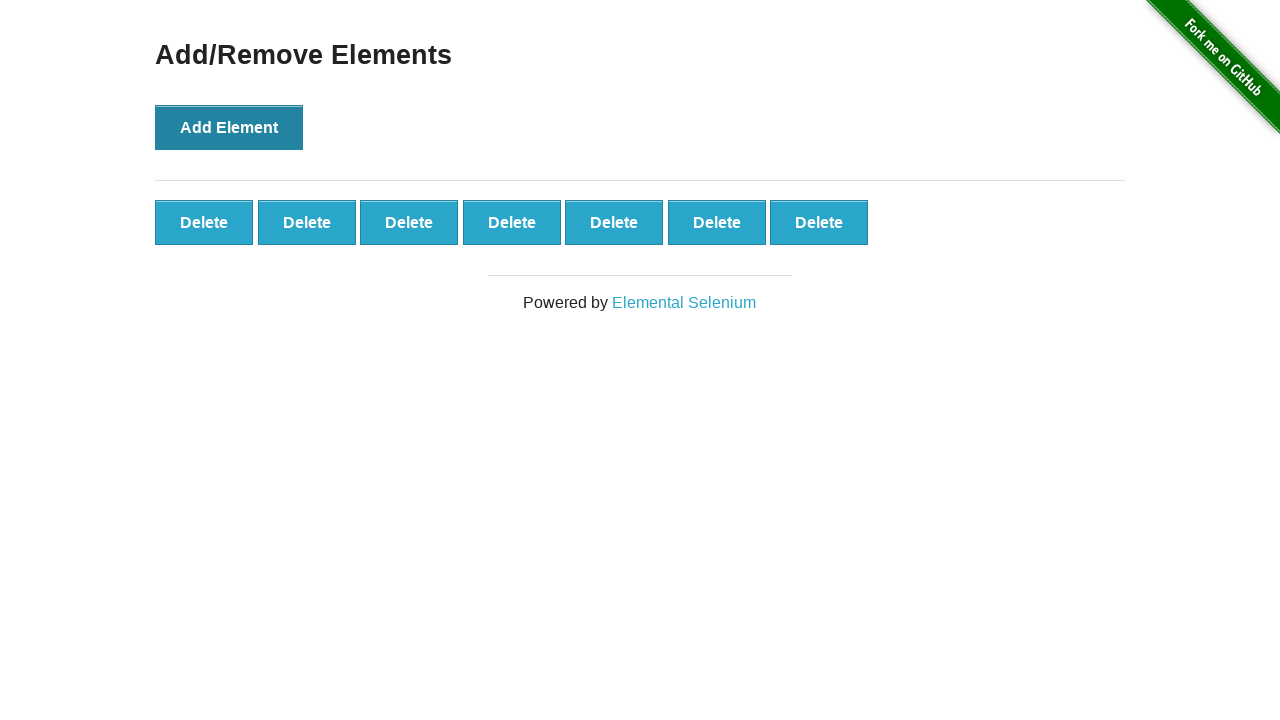

Clicked 'Add Element' button (click 8/10) at (229, 127) on button >> internal:has-text="Add Element"i
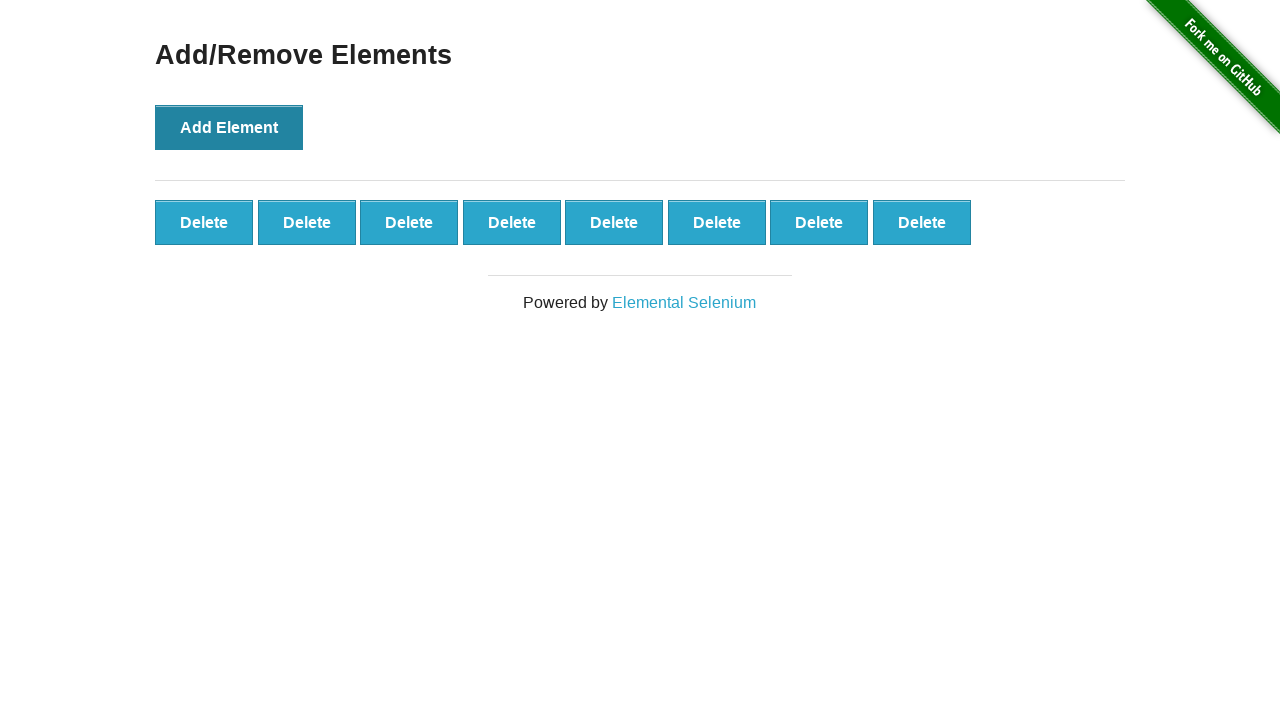

Clicked 'Add Element' button (click 9/10) at (229, 127) on button >> internal:has-text="Add Element"i
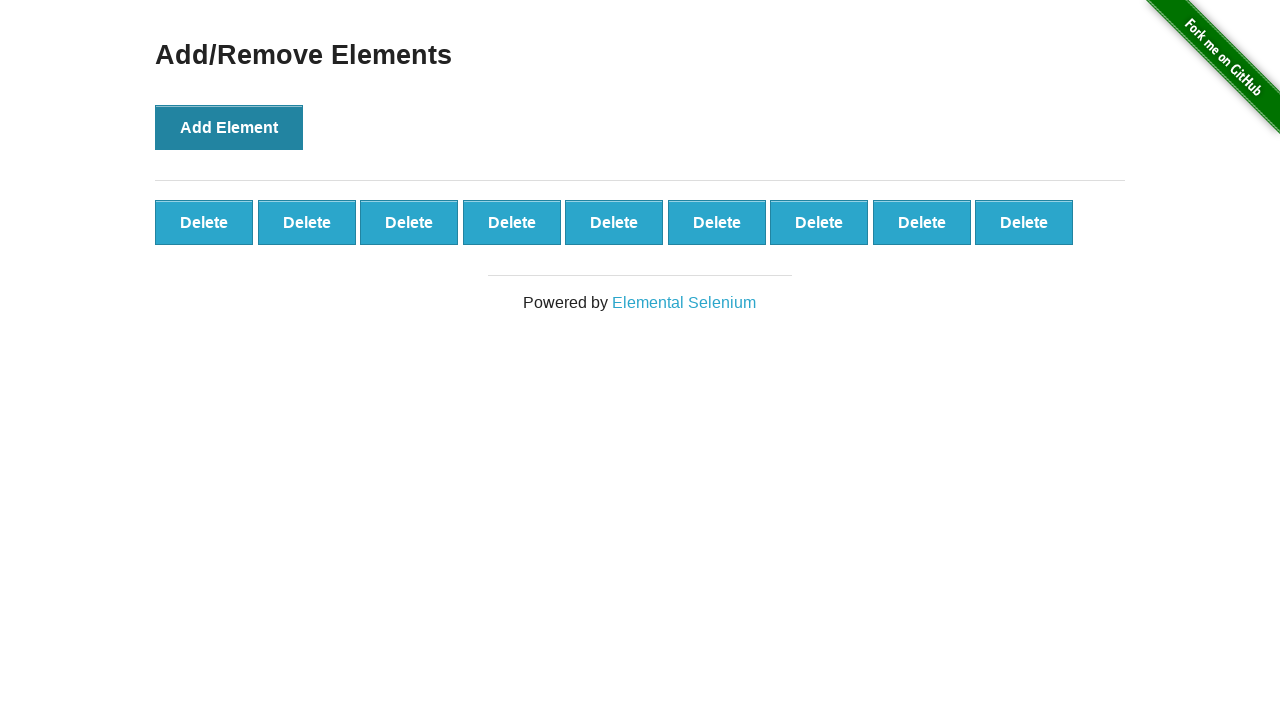

Clicked 'Add Element' button (click 10/10) at (229, 127) on button >> internal:has-text="Add Element"i
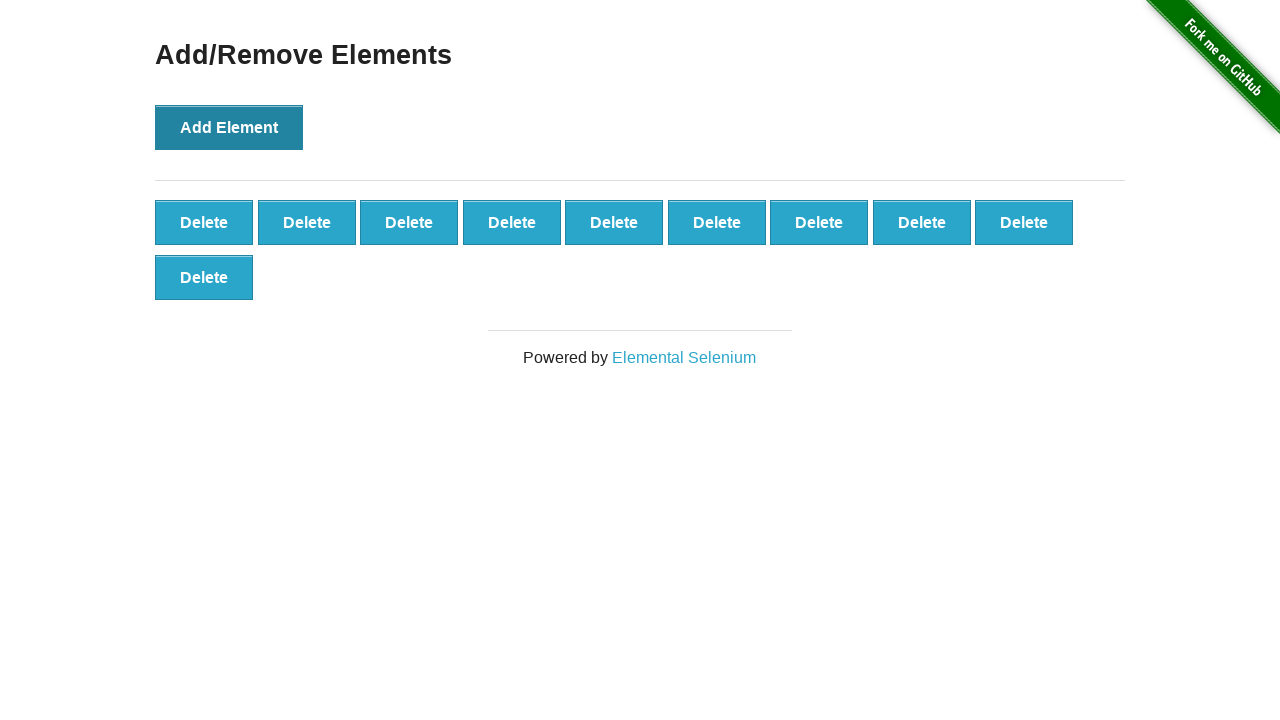

Waited for delete buttons to appear
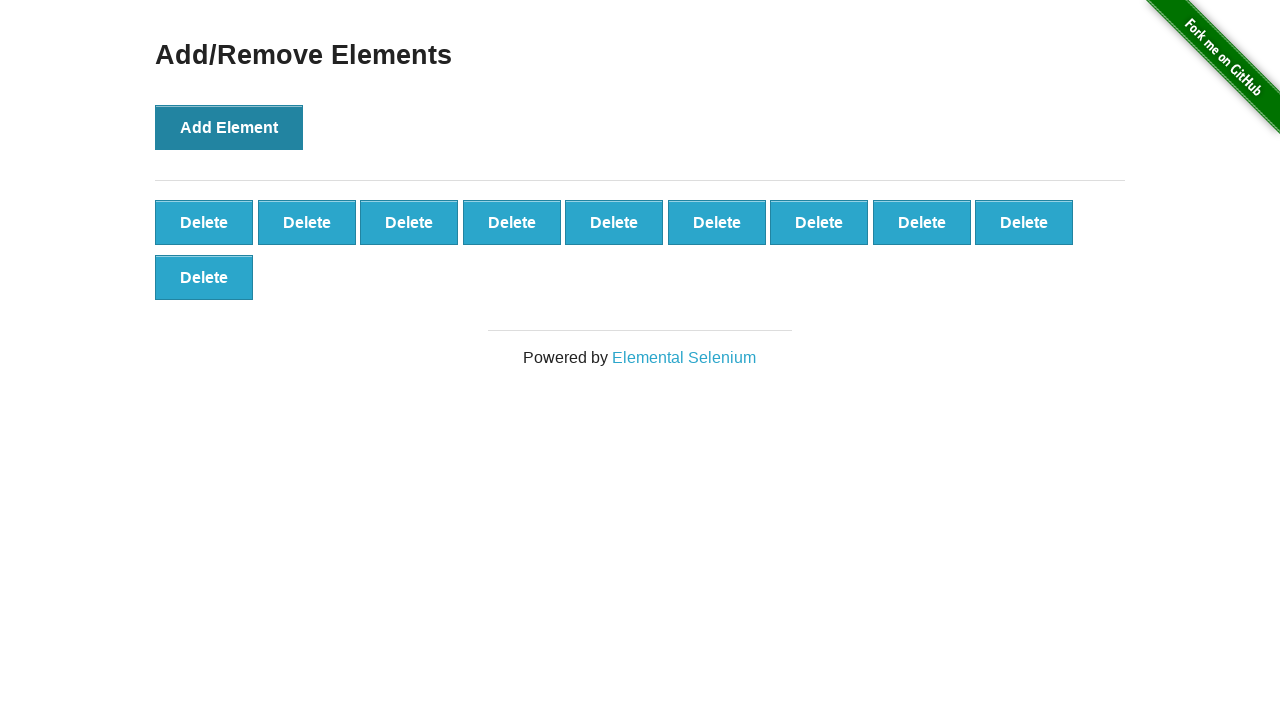

Found 10 delete buttons to remove
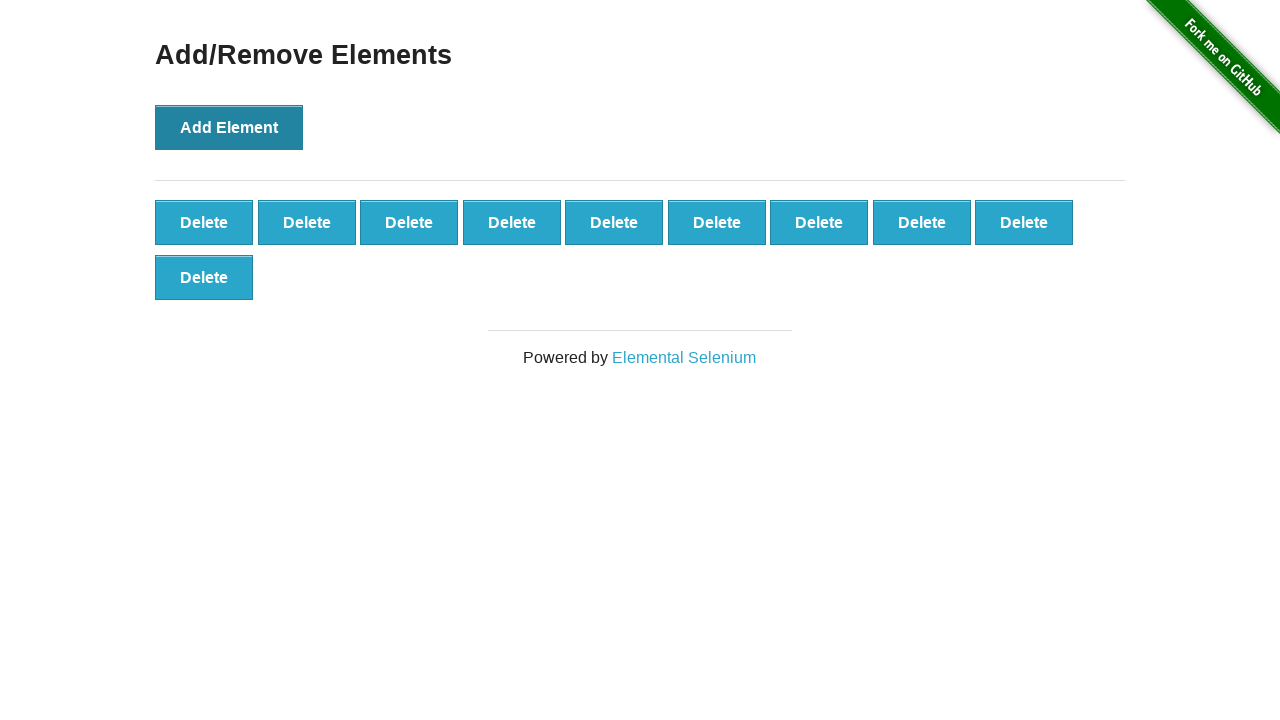

Clicked delete button to remove element (removal 1/10) at (204, 222) on .added-manually >> nth=0
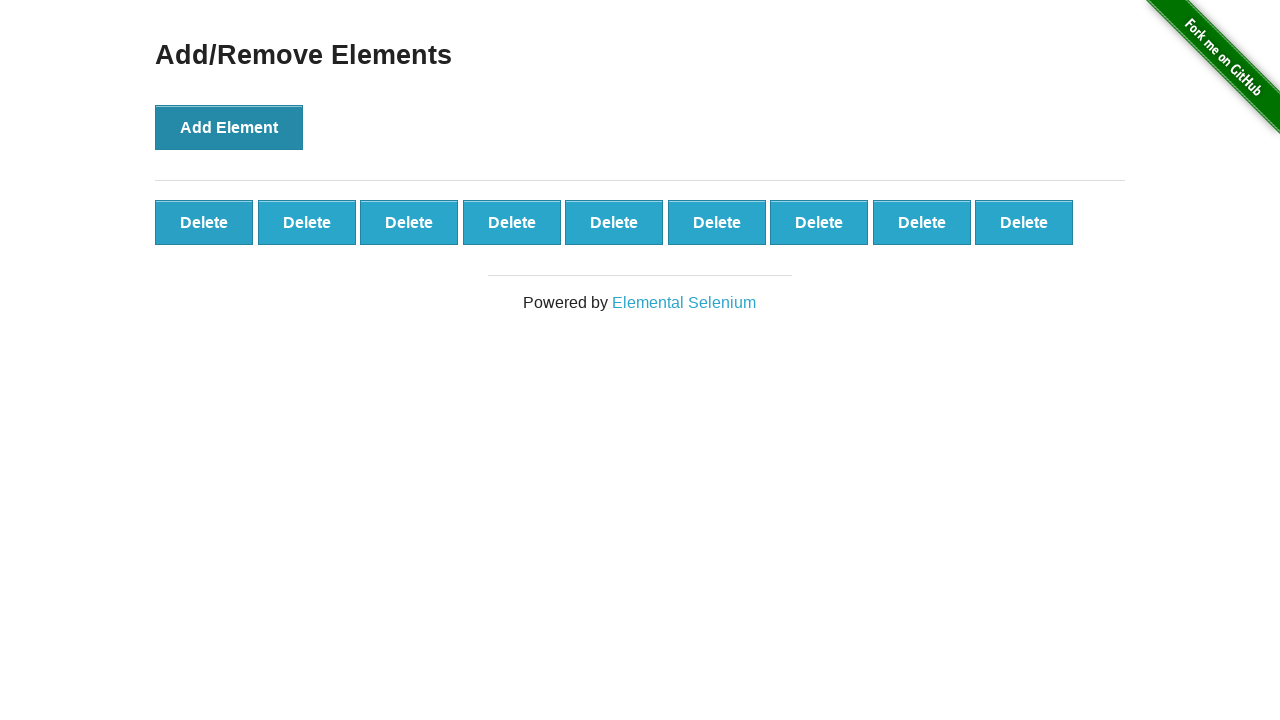

Clicked delete button to remove element (removal 2/10) at (204, 222) on .added-manually >> nth=0
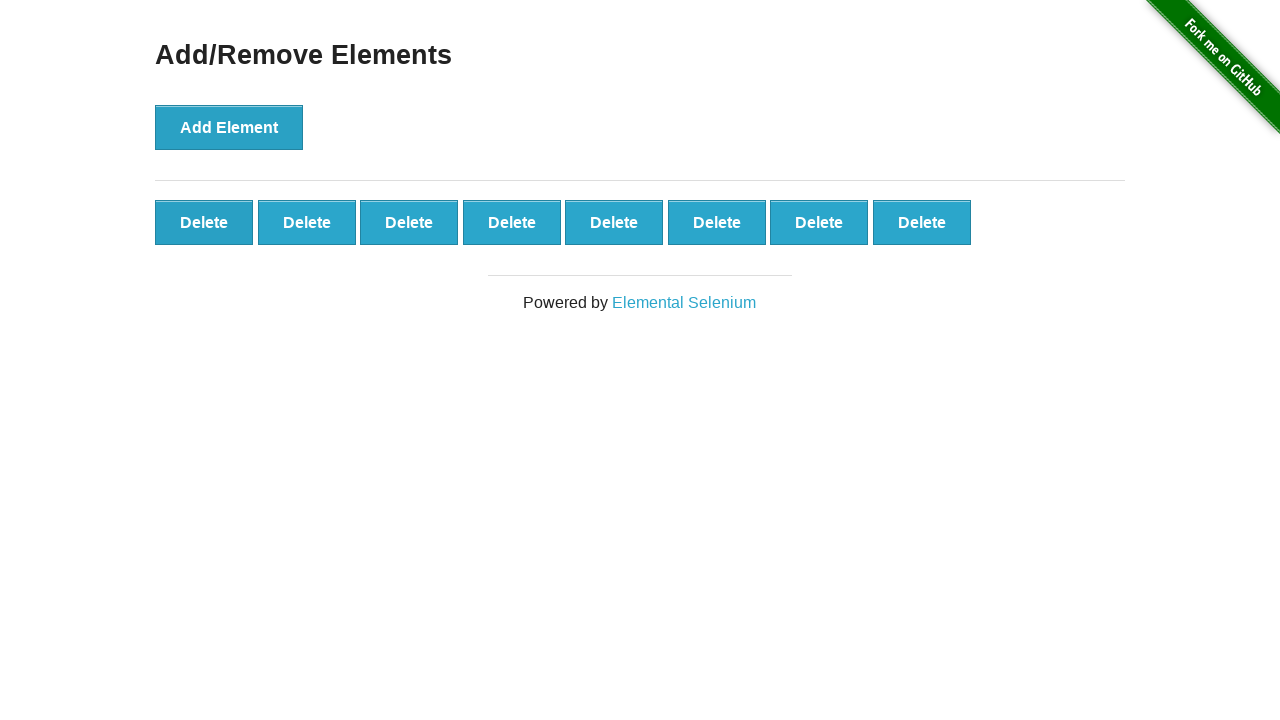

Clicked delete button to remove element (removal 3/10) at (204, 222) on .added-manually >> nth=0
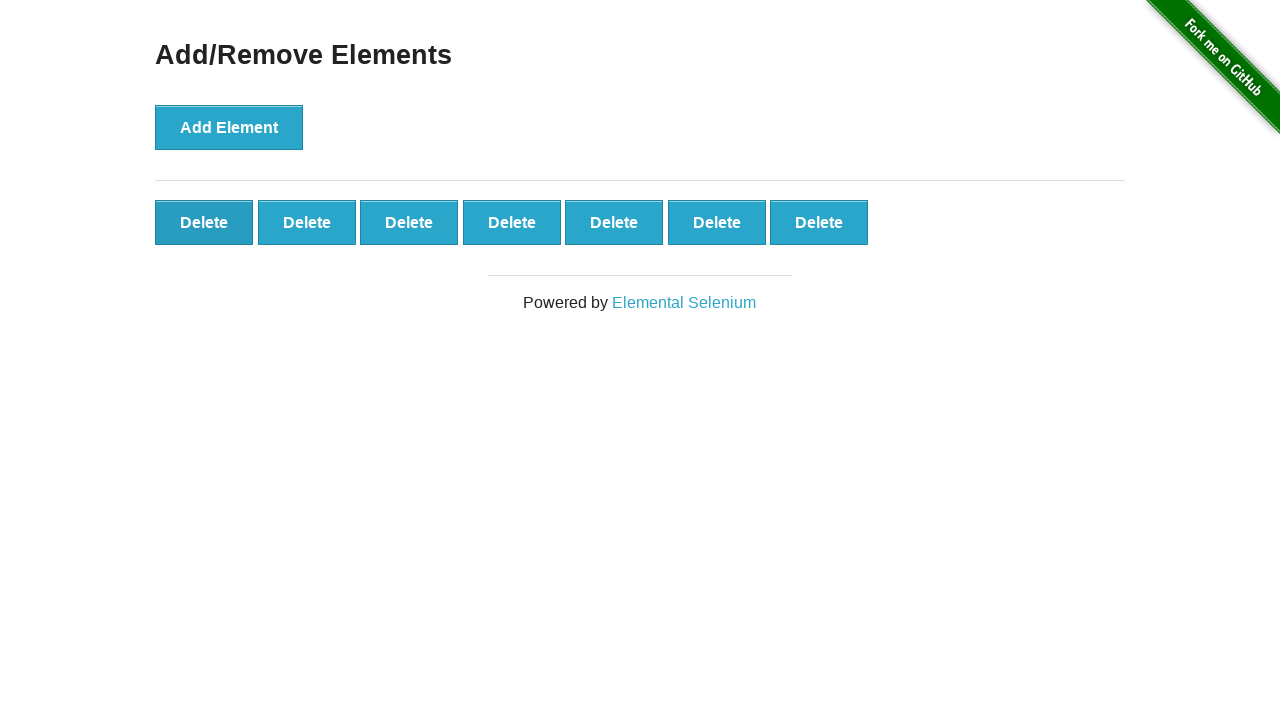

Clicked delete button to remove element (removal 4/10) at (204, 222) on .added-manually >> nth=0
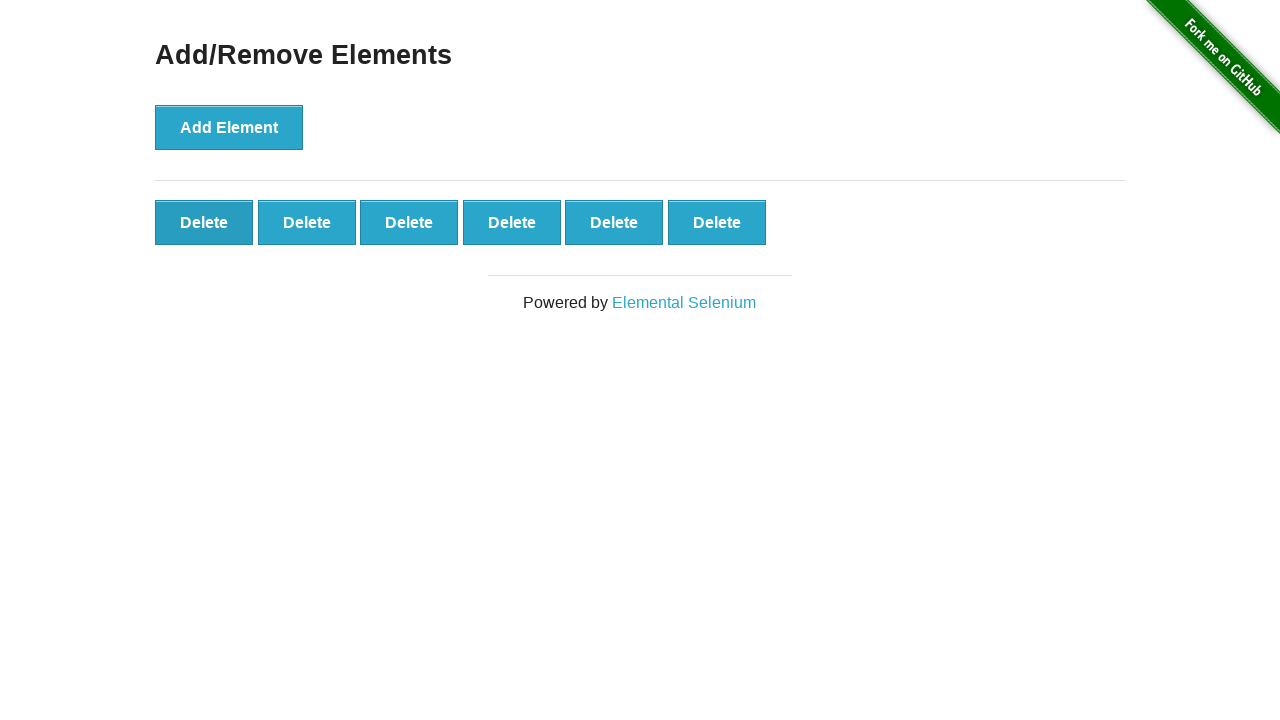

Clicked delete button to remove element (removal 5/10) at (204, 222) on .added-manually >> nth=0
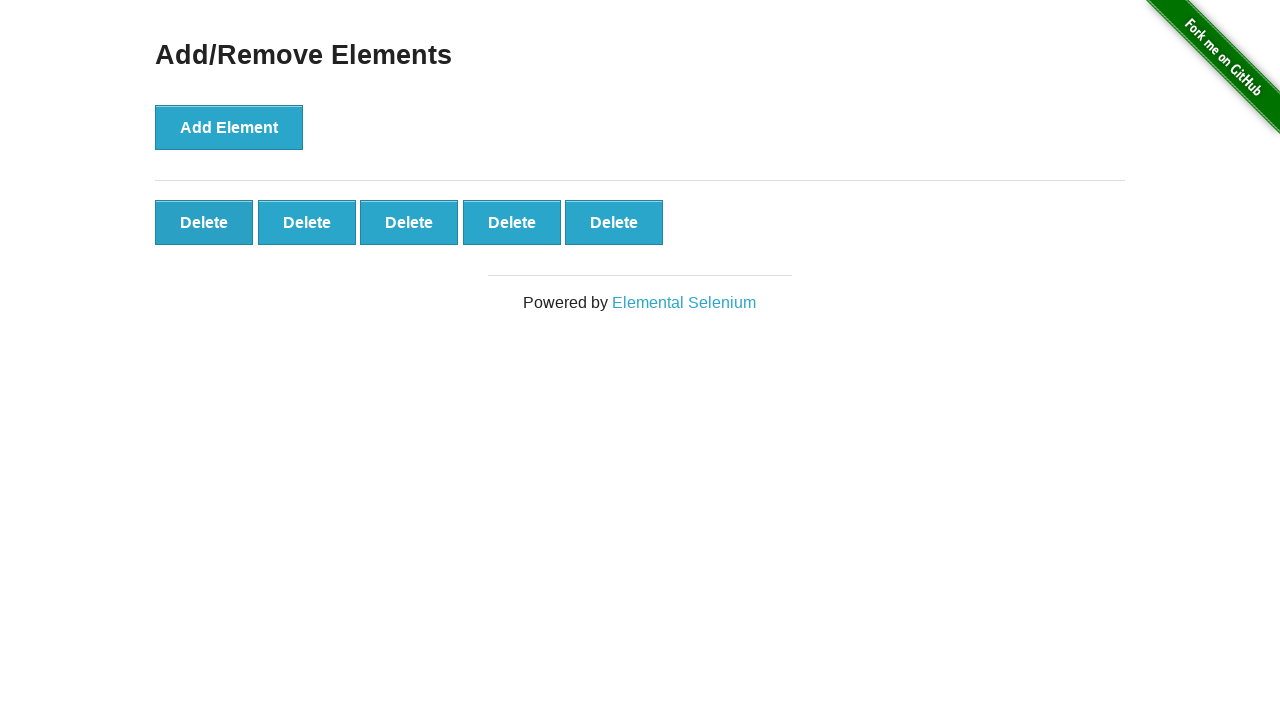

Clicked delete button to remove element (removal 6/10) at (204, 222) on .added-manually >> nth=0
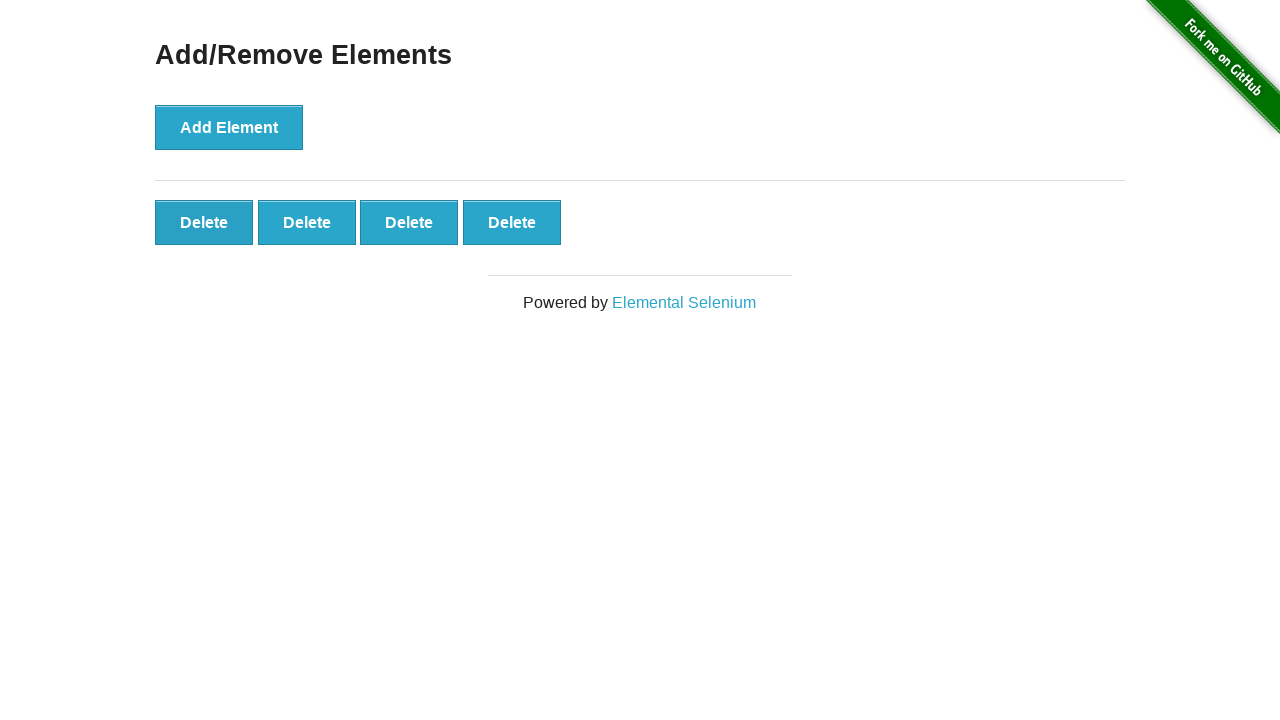

Clicked delete button to remove element (removal 7/10) at (204, 222) on .added-manually >> nth=0
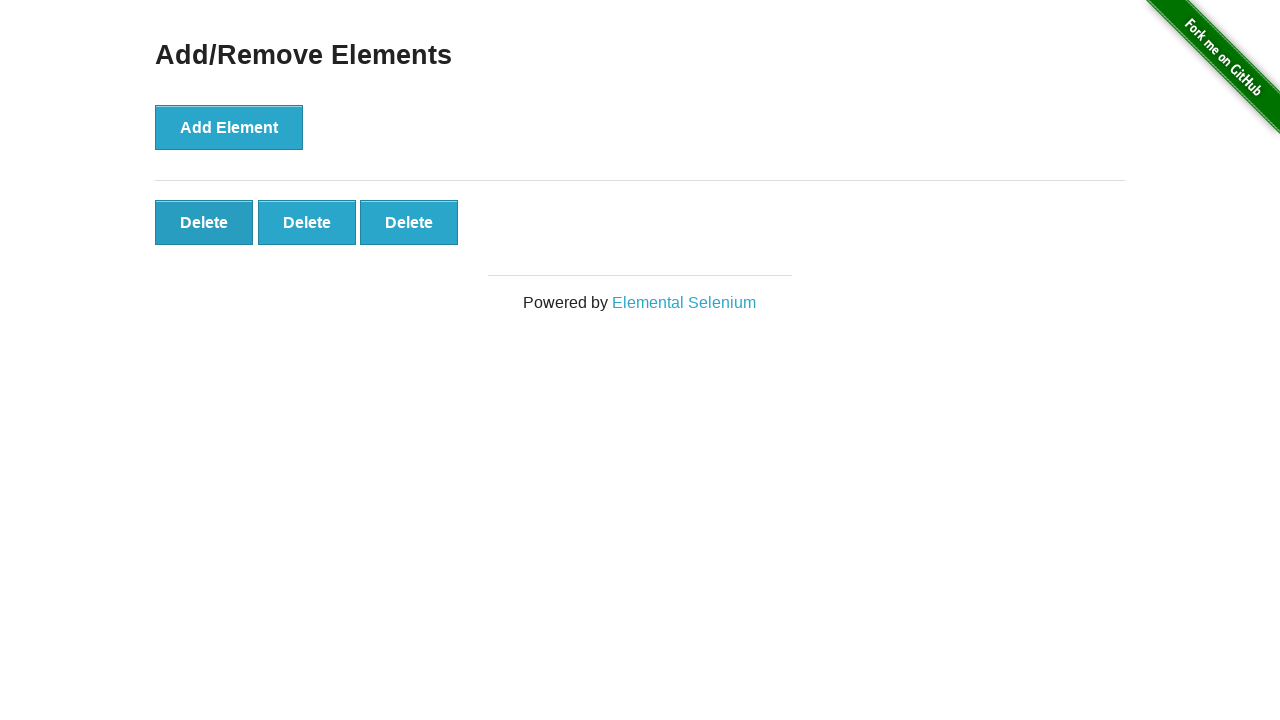

Clicked delete button to remove element (removal 8/10) at (204, 222) on .added-manually >> nth=0
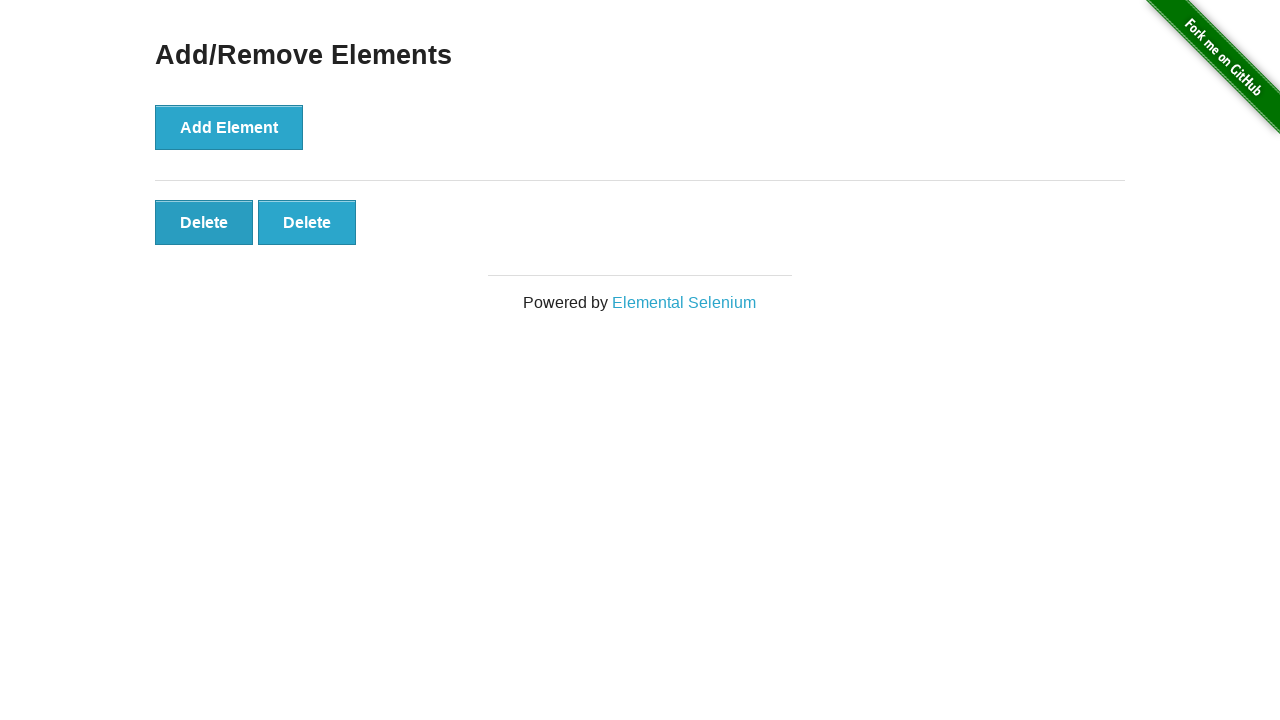

Clicked delete button to remove element (removal 9/10) at (204, 222) on .added-manually >> nth=0
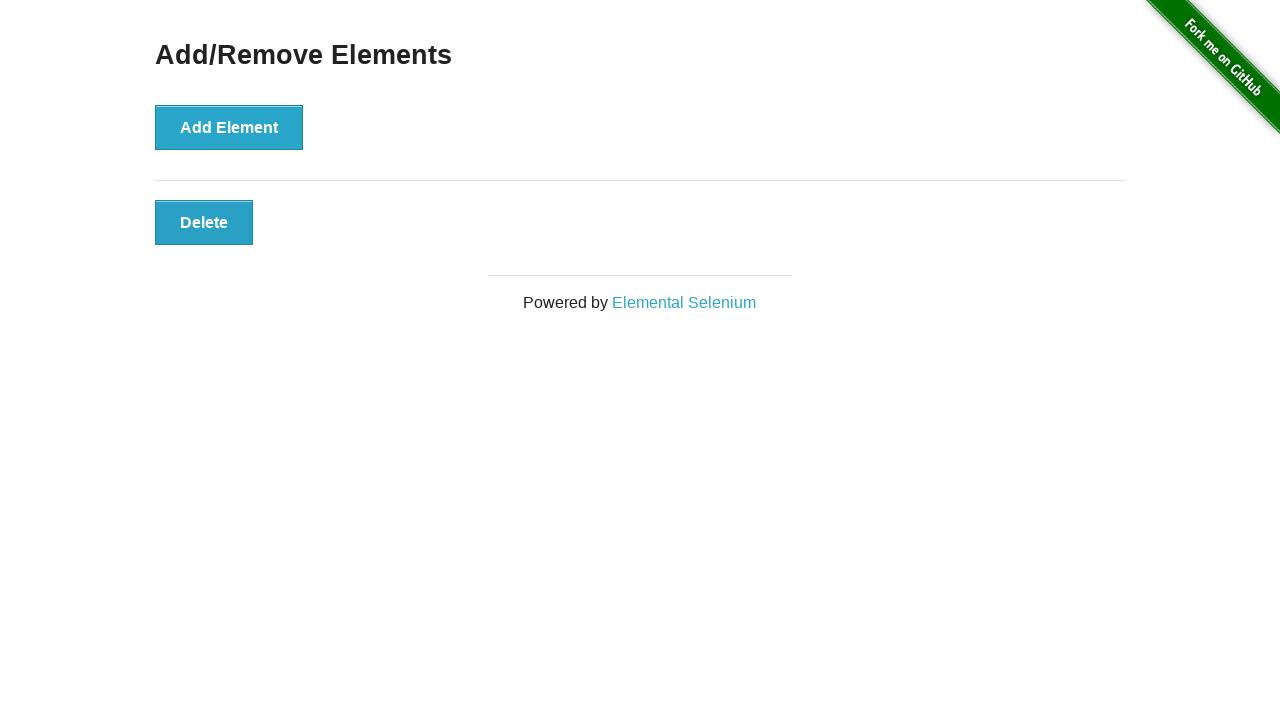

Clicked delete button to remove element (removal 10/10) at (204, 222) on .added-manually >> nth=0
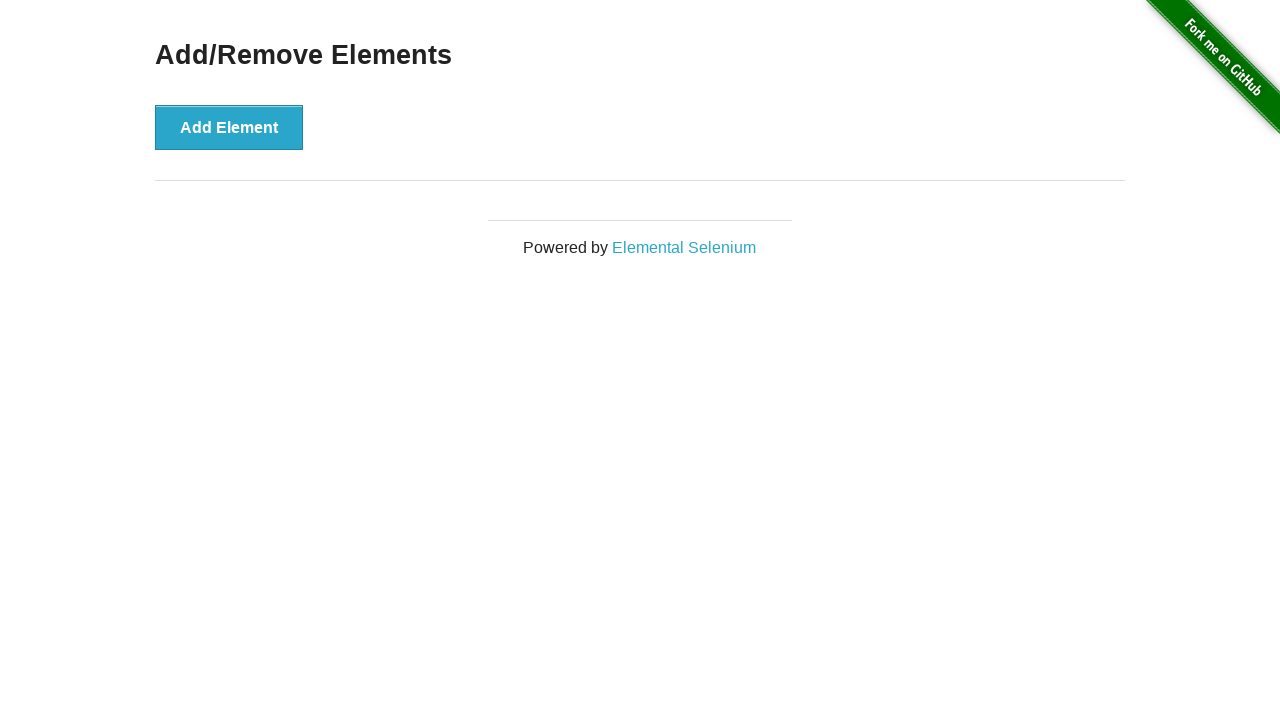

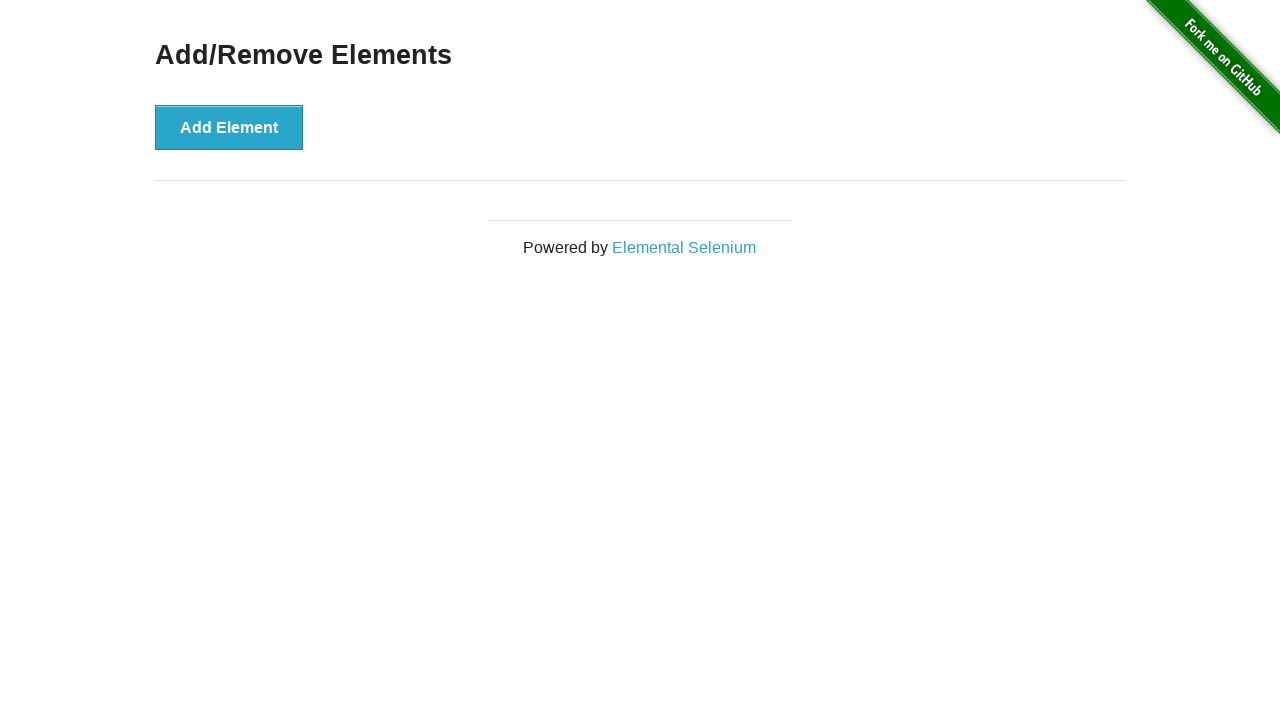